Tests window switching functionality by opening a new window through a link and performing a search in the child window

Starting URL: https://rahulshettyacademy.com/seleniumPractise/#/

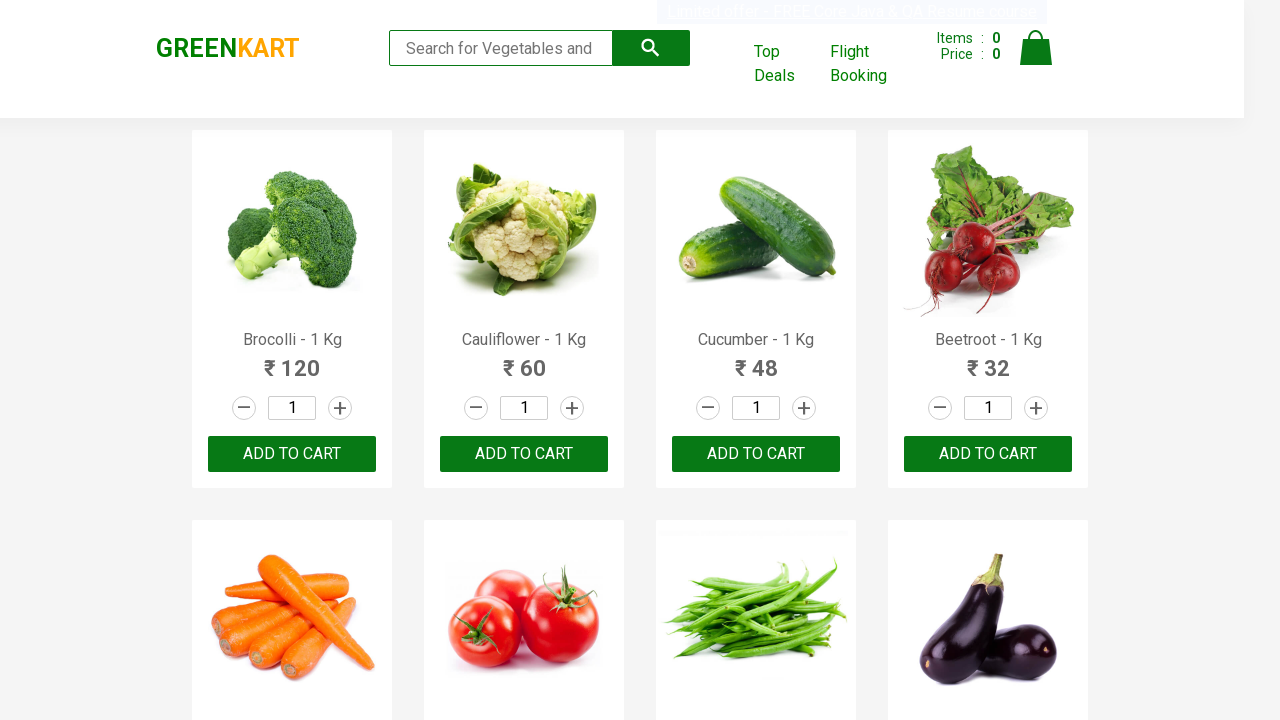

Clicked 'Top Deals' link to open new window at (787, 64) on text=Top Deals
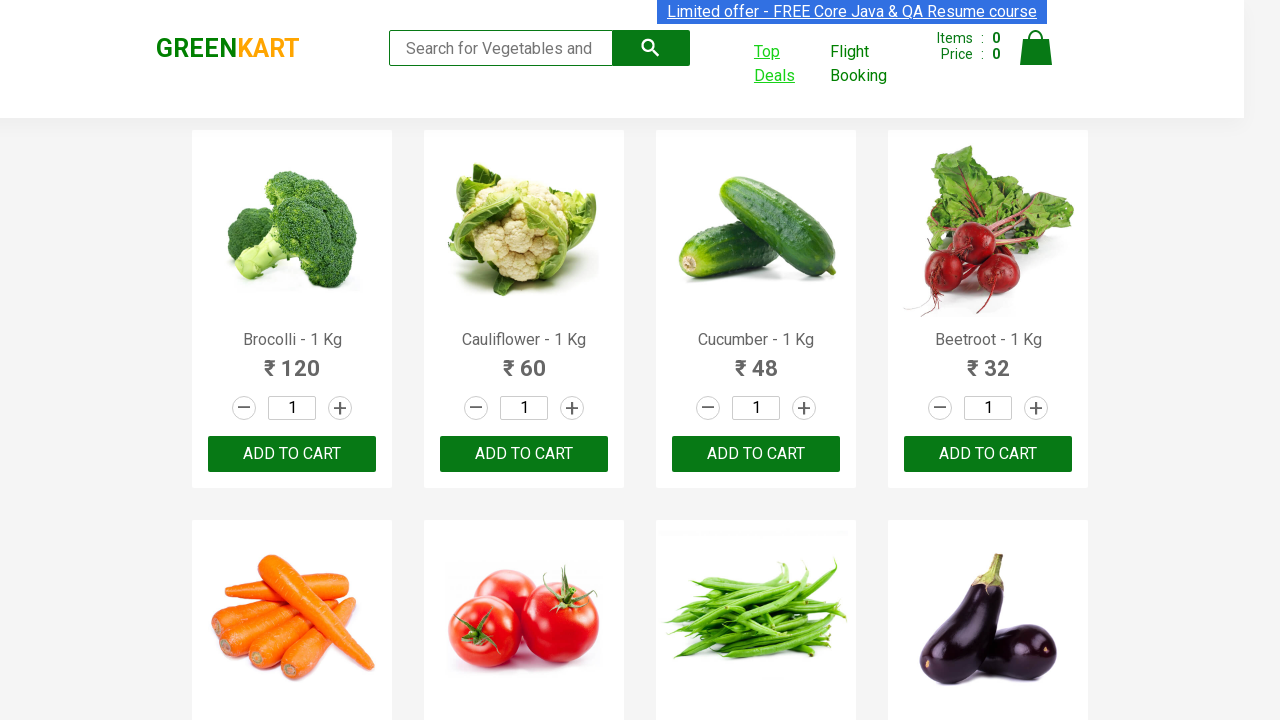

New window opened and captured
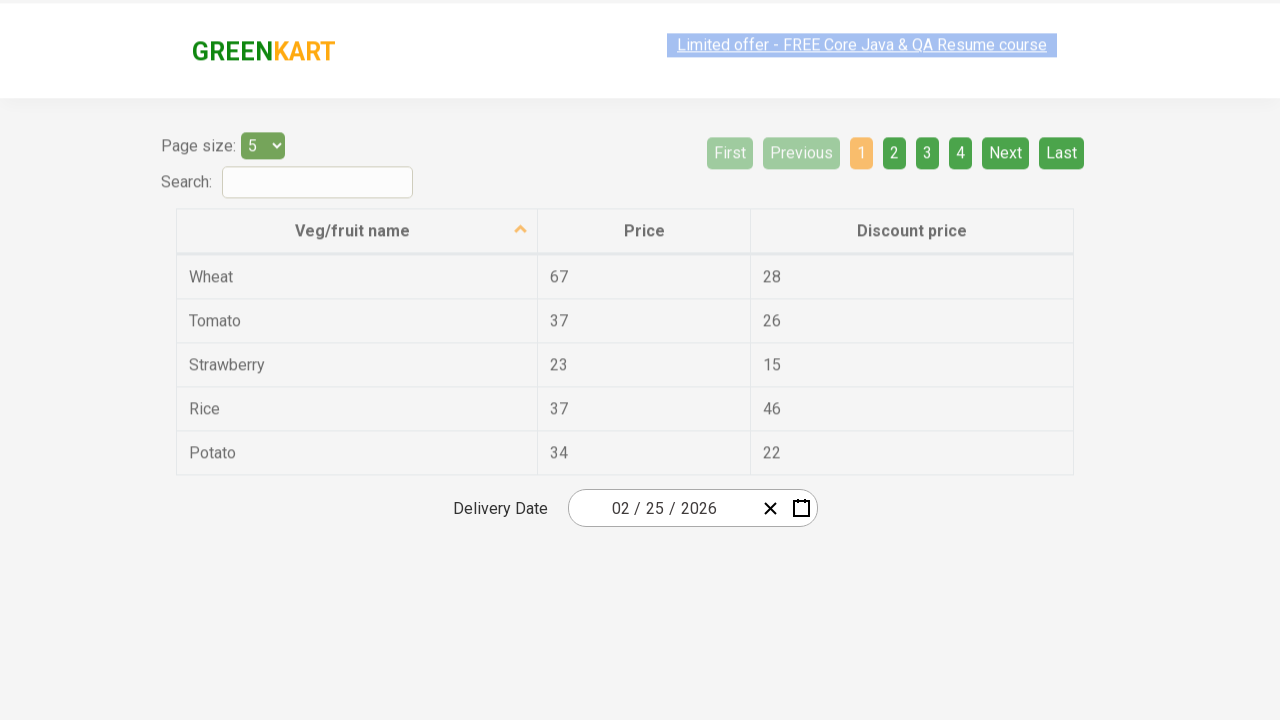

Filled search field with 'Tomato' in child window on #search-field
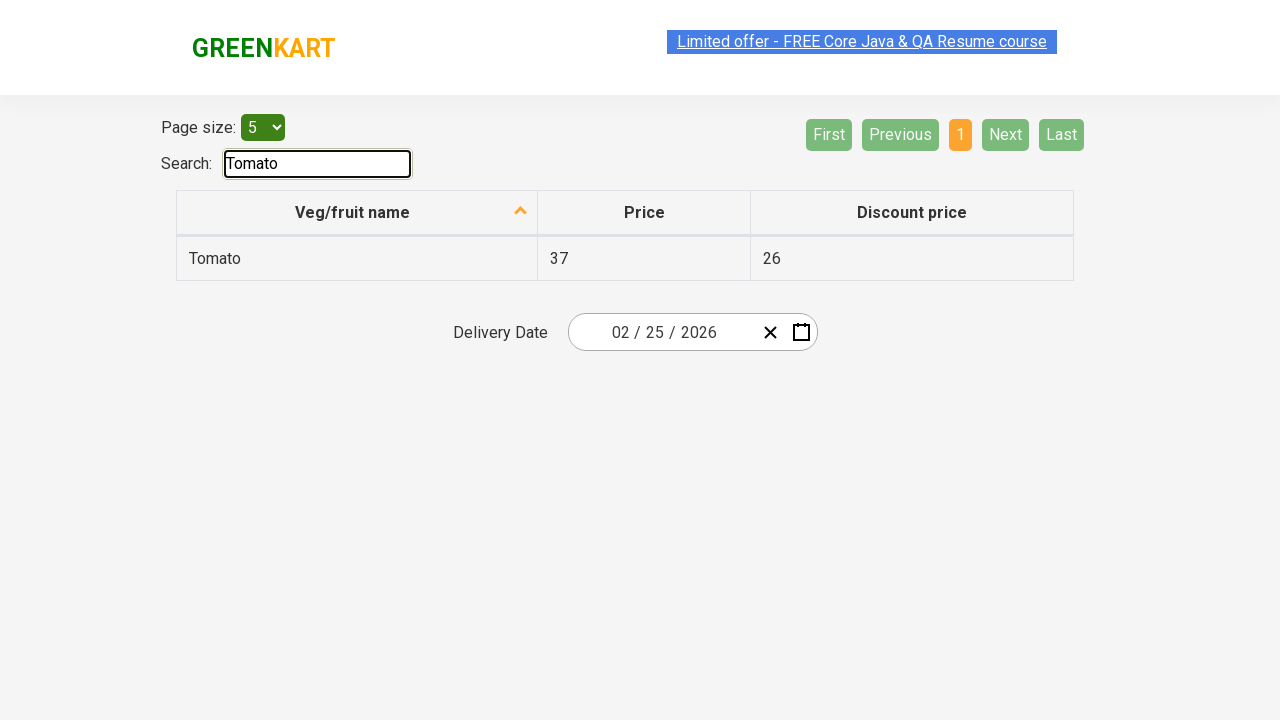

Closed child window
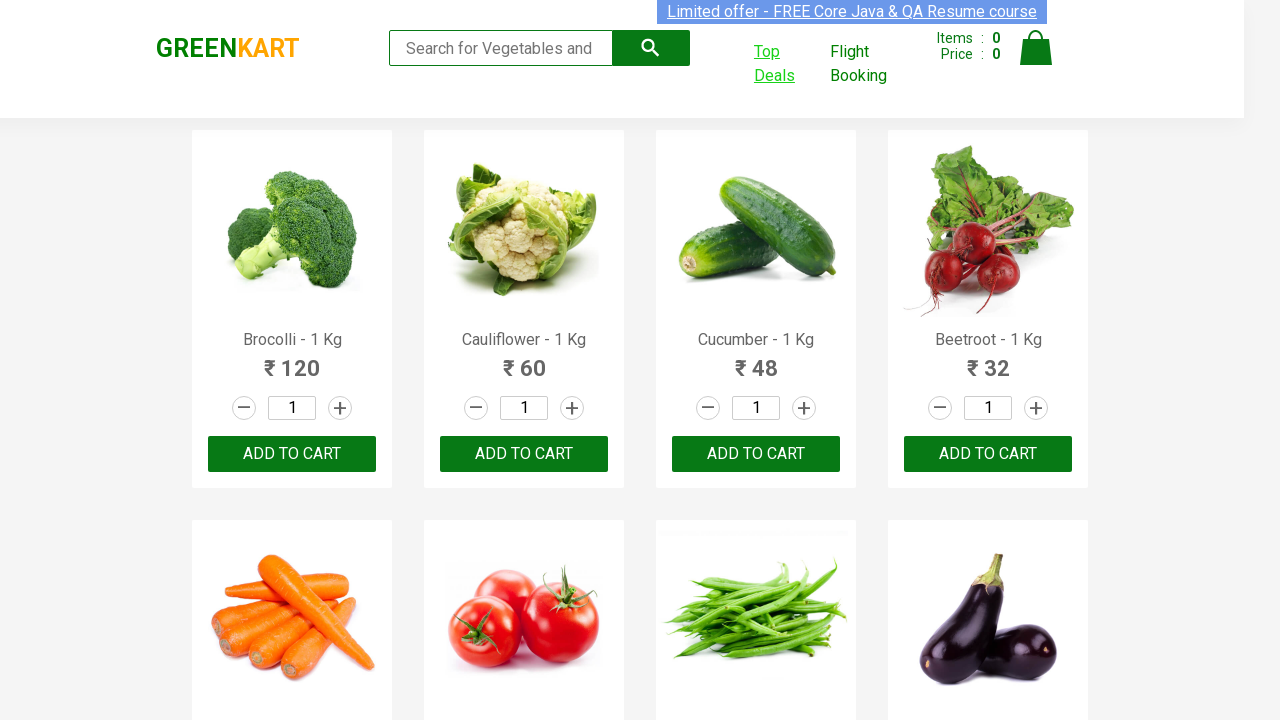

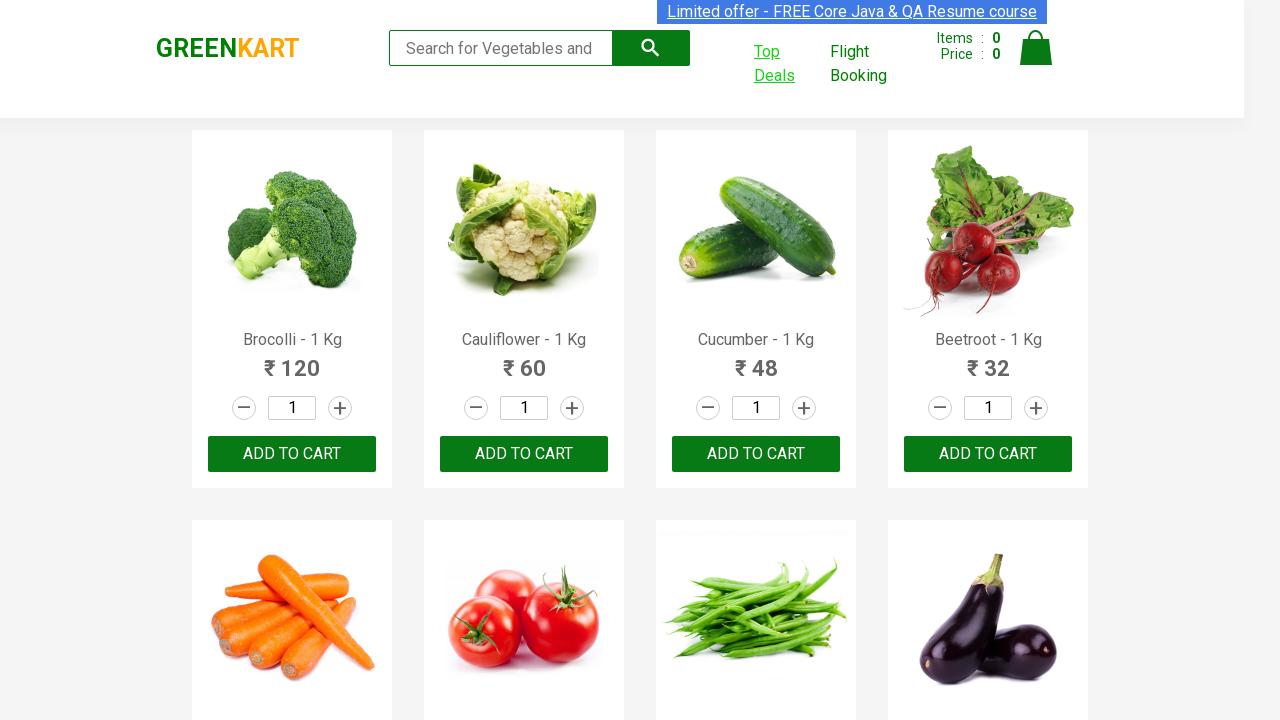